Tests a seller registration form by filling in the full name and email address fields

Starting URL: https://shopdemo-alex-hot.koyeb.app/sell

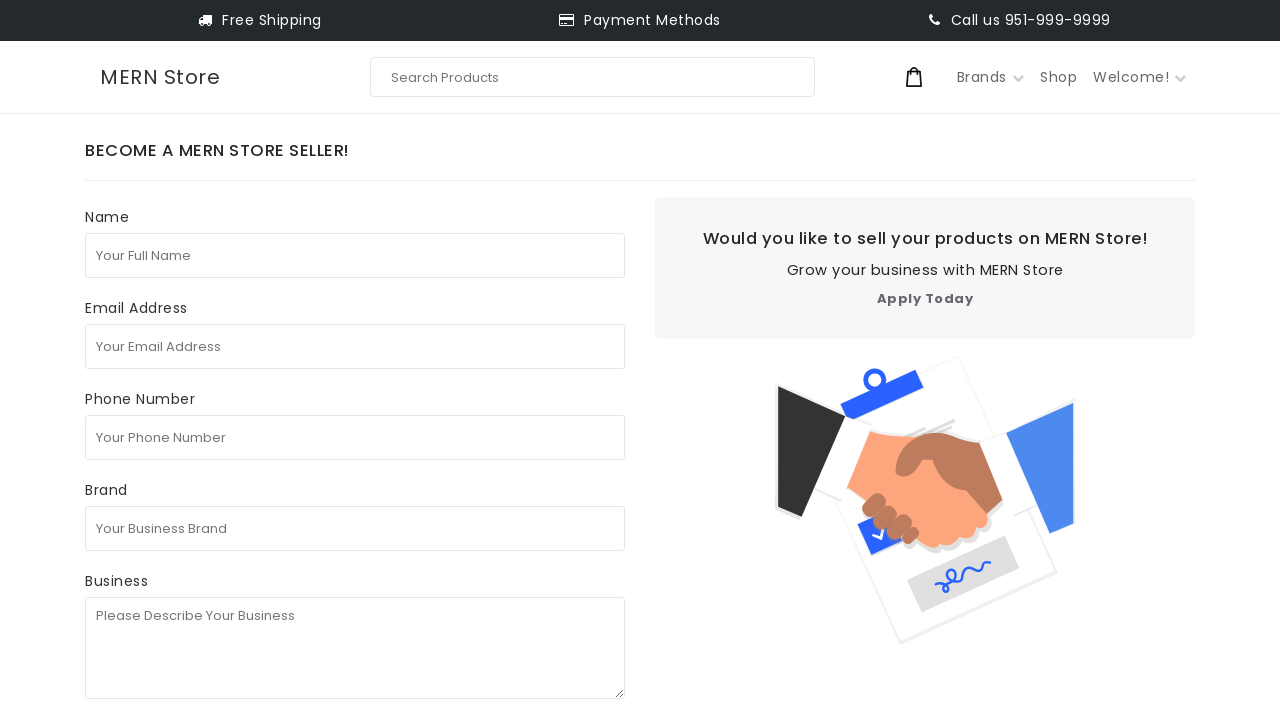

Clicked on the full name field at (355, 255) on internal:attr=[placeholder="Your Full Name"i]
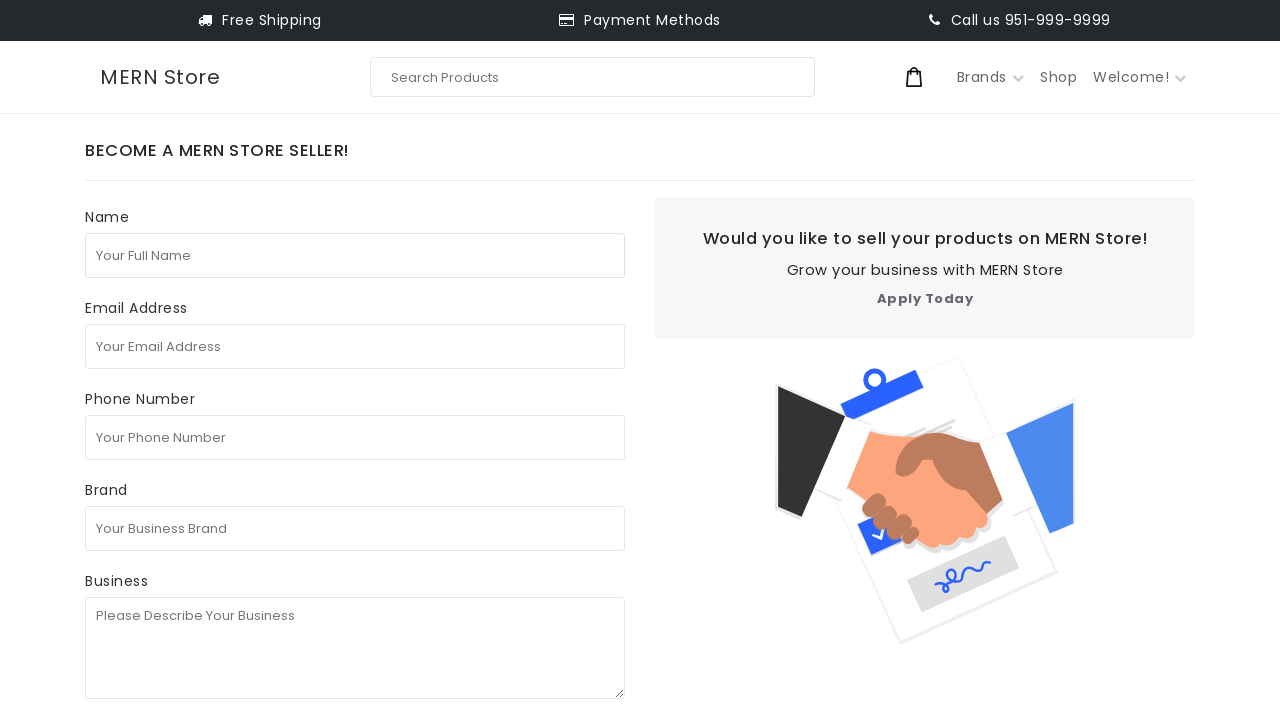

Filled full name field with initial incorrect value on internal:attr=[placeholder="Your Full Name"i]
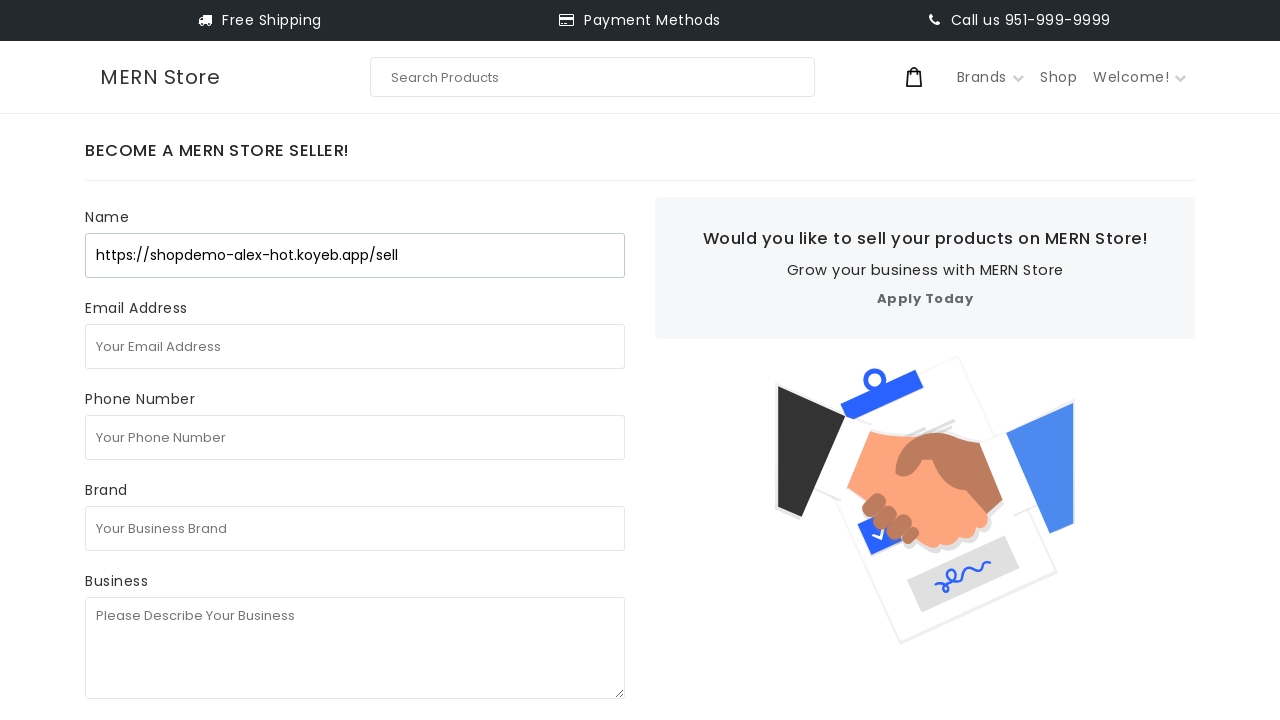

Selected all text in the full name field on internal:attr=[placeholder="Your Full Name"i]
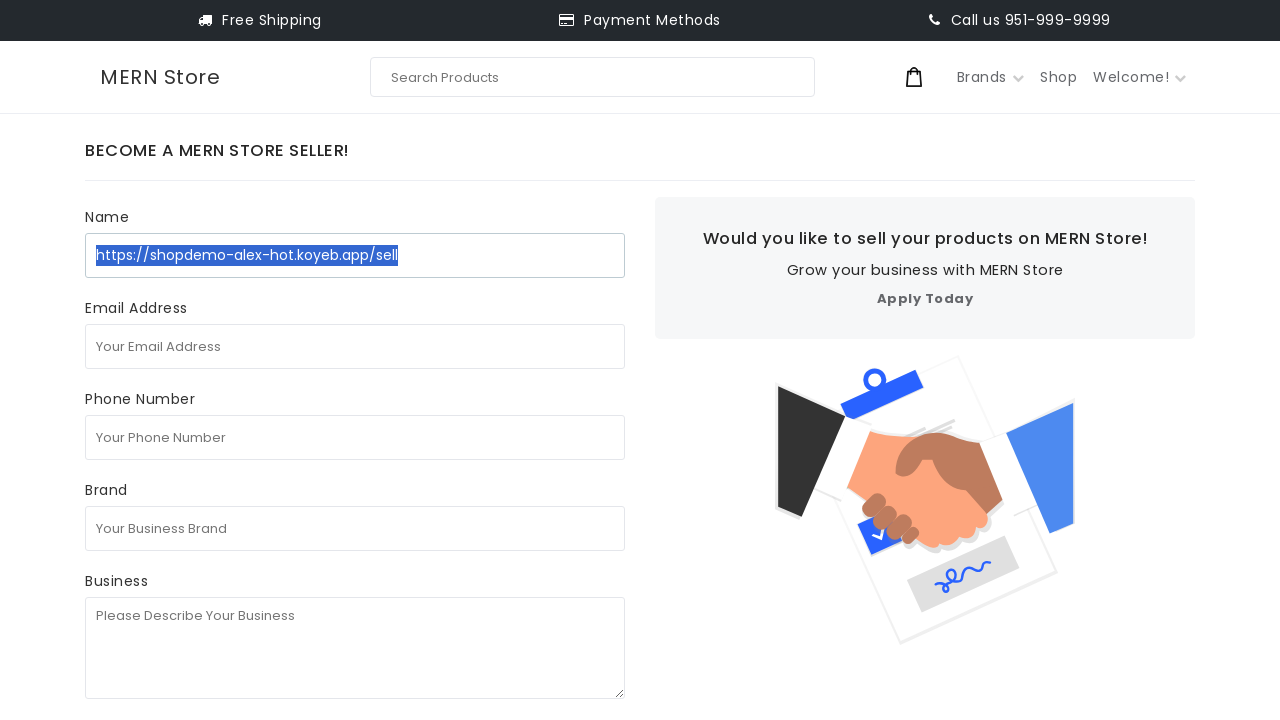

Filled full name field with correct value 'test seller' on internal:attr=[placeholder="Your Full Name"i]
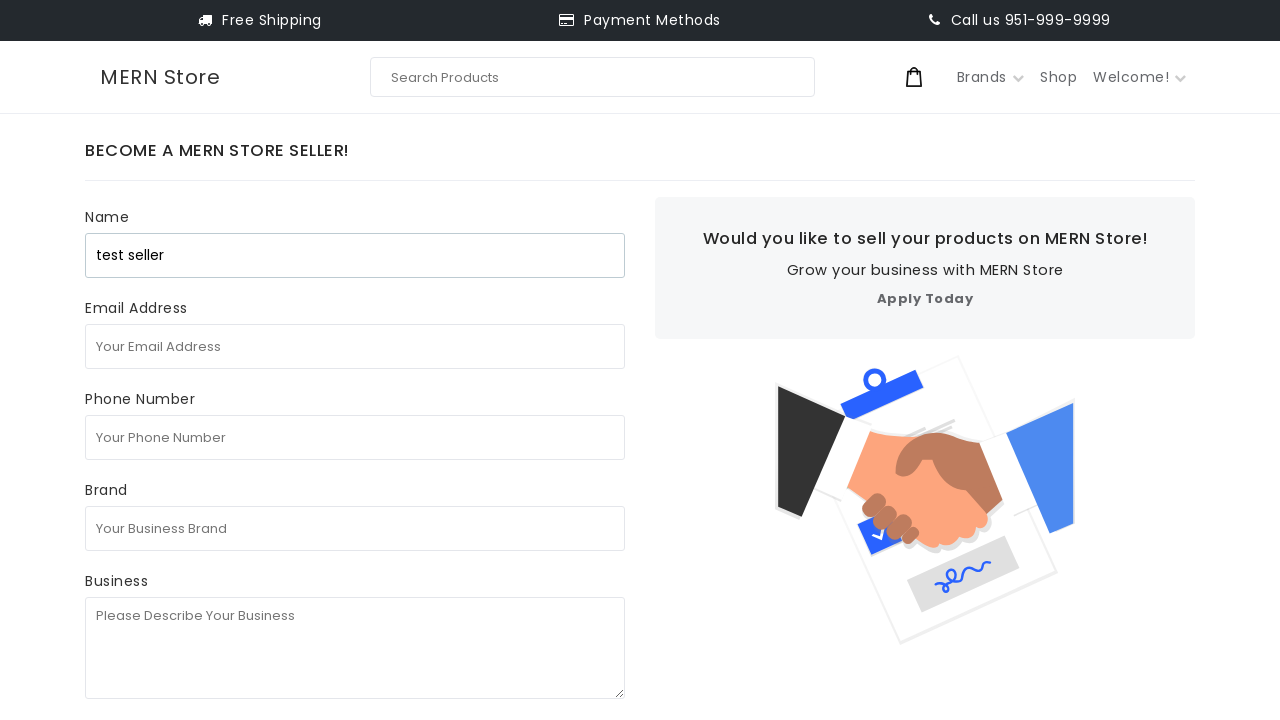

Clicked on the email address field at (355, 346) on internal:attr=[placeholder="Your Email Address"i]
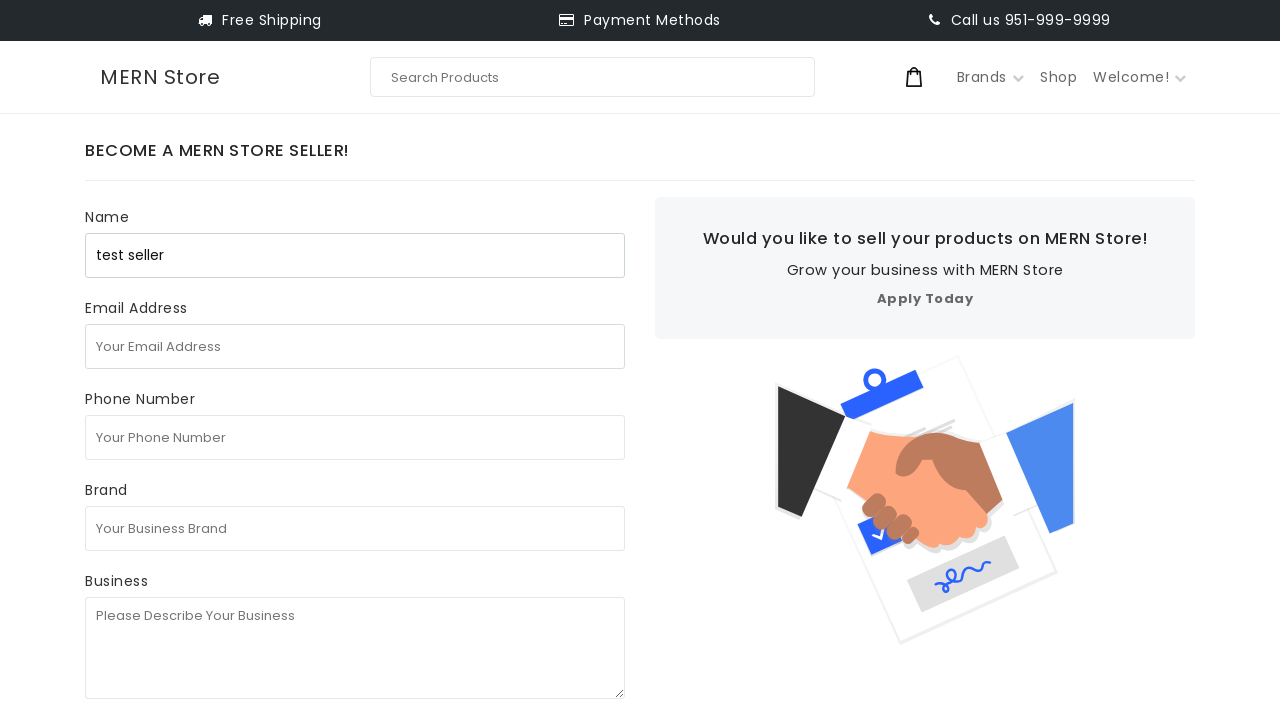

Filled email address field with 'testseller@gmail.com' on internal:attr=[placeholder="Your Email Address"i]
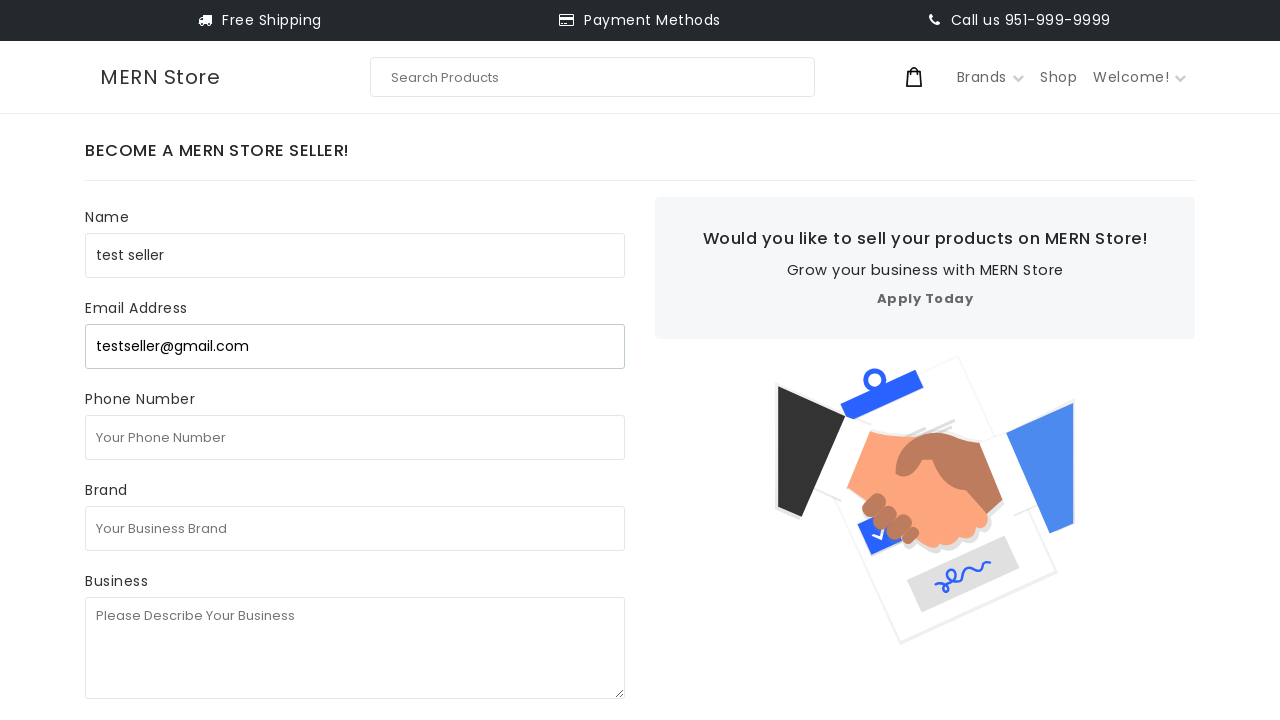

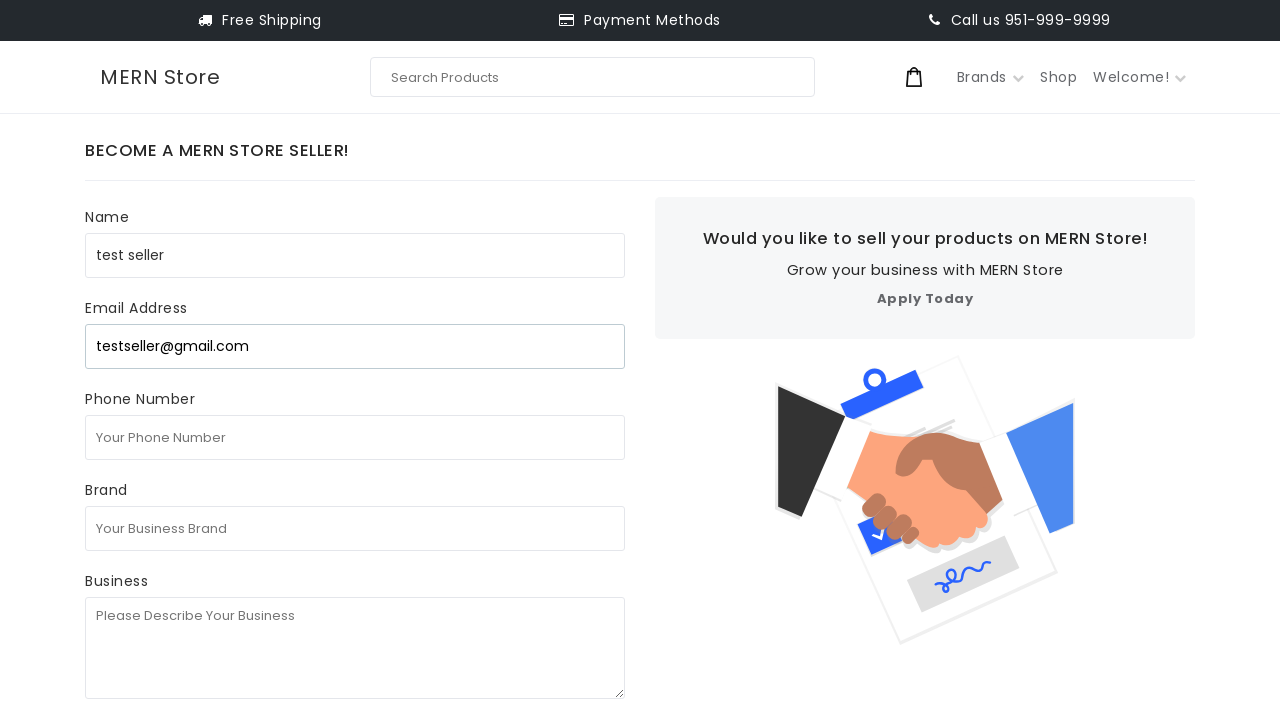